Tests editing a todo item by double-clicking, filling new text, and pressing Enter

Starting URL: https://demo.playwright.dev/todomvc

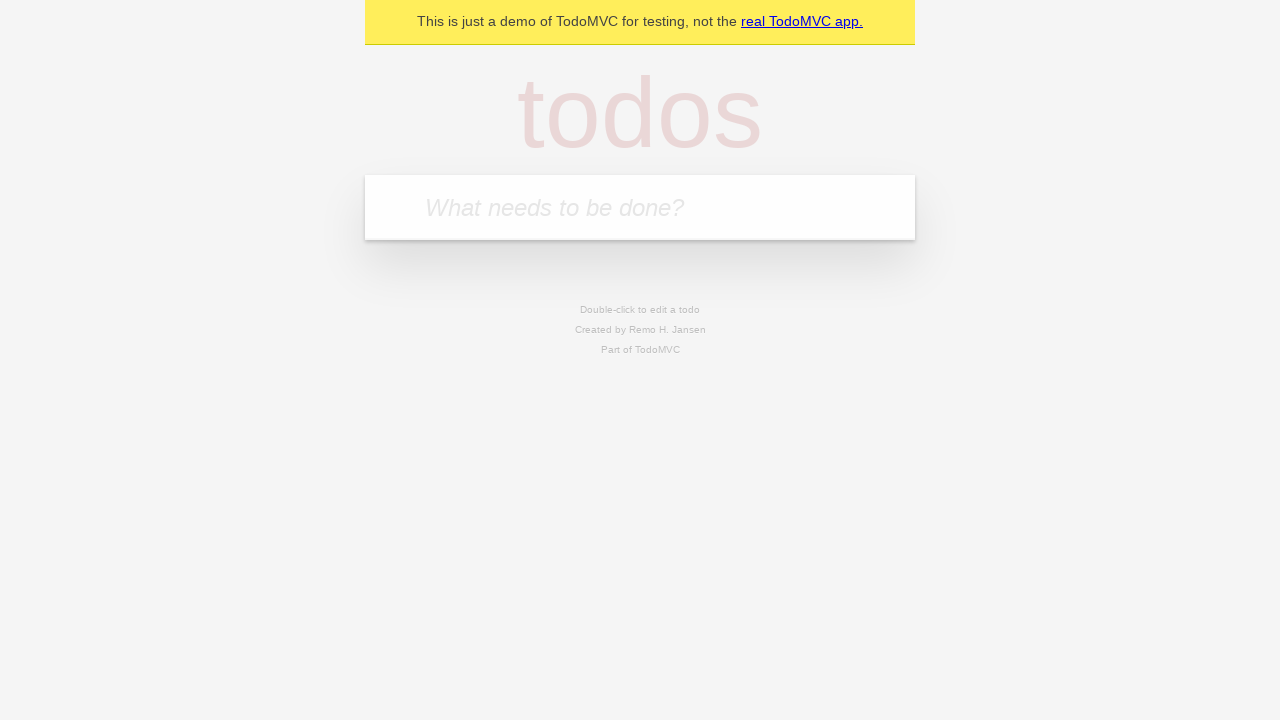

Filled new todo input with 'buy some cheese' on .new-todo
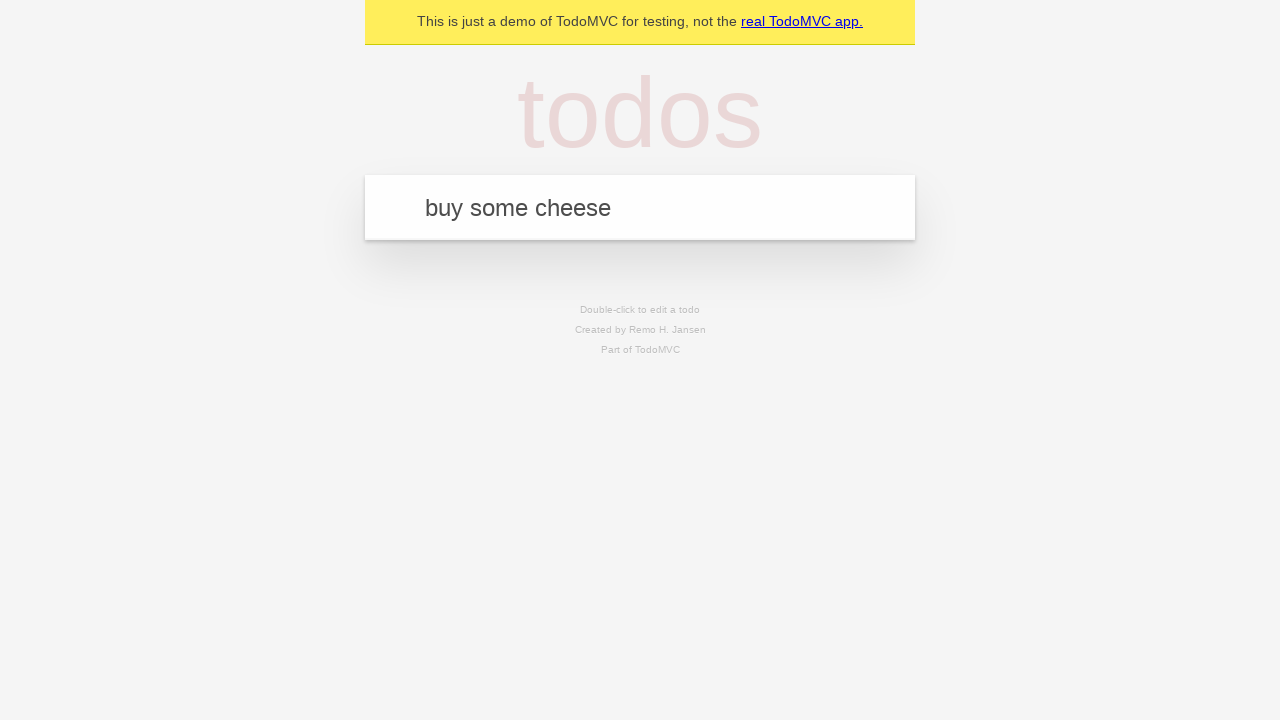

Pressed Enter to create first todo on .new-todo
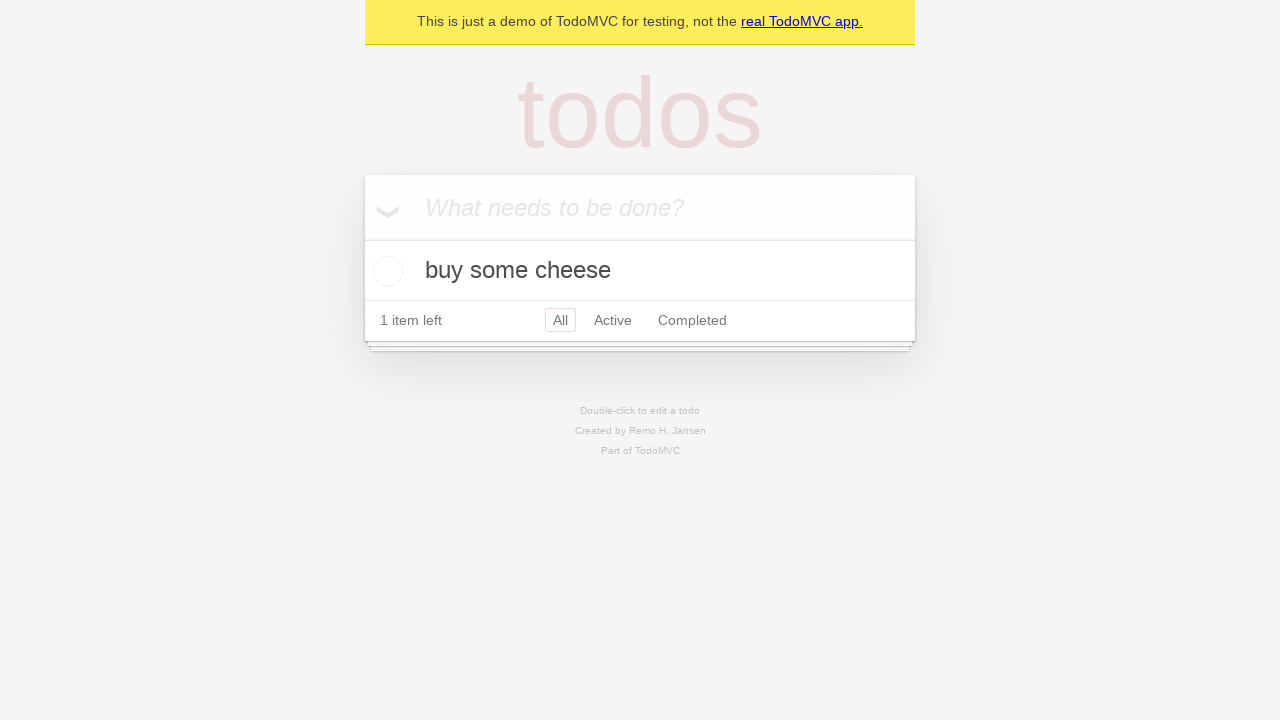

Filled new todo input with 'feed the cat' on .new-todo
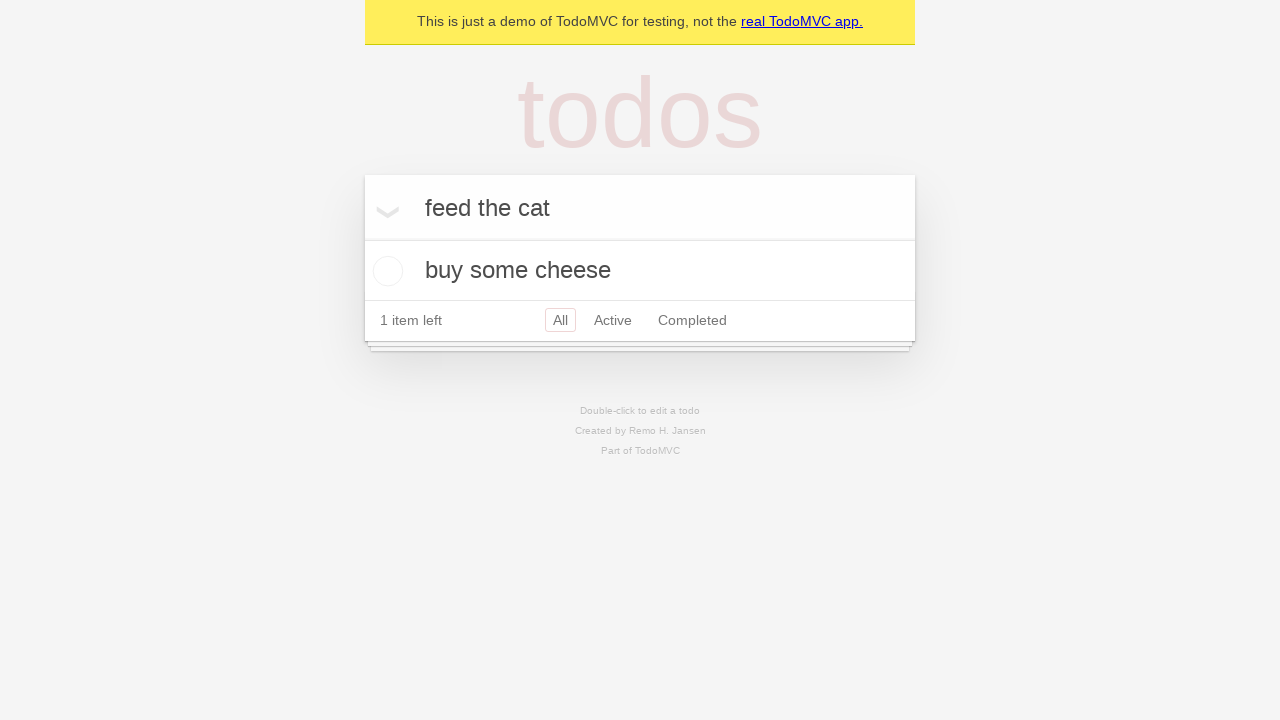

Pressed Enter to create second todo on .new-todo
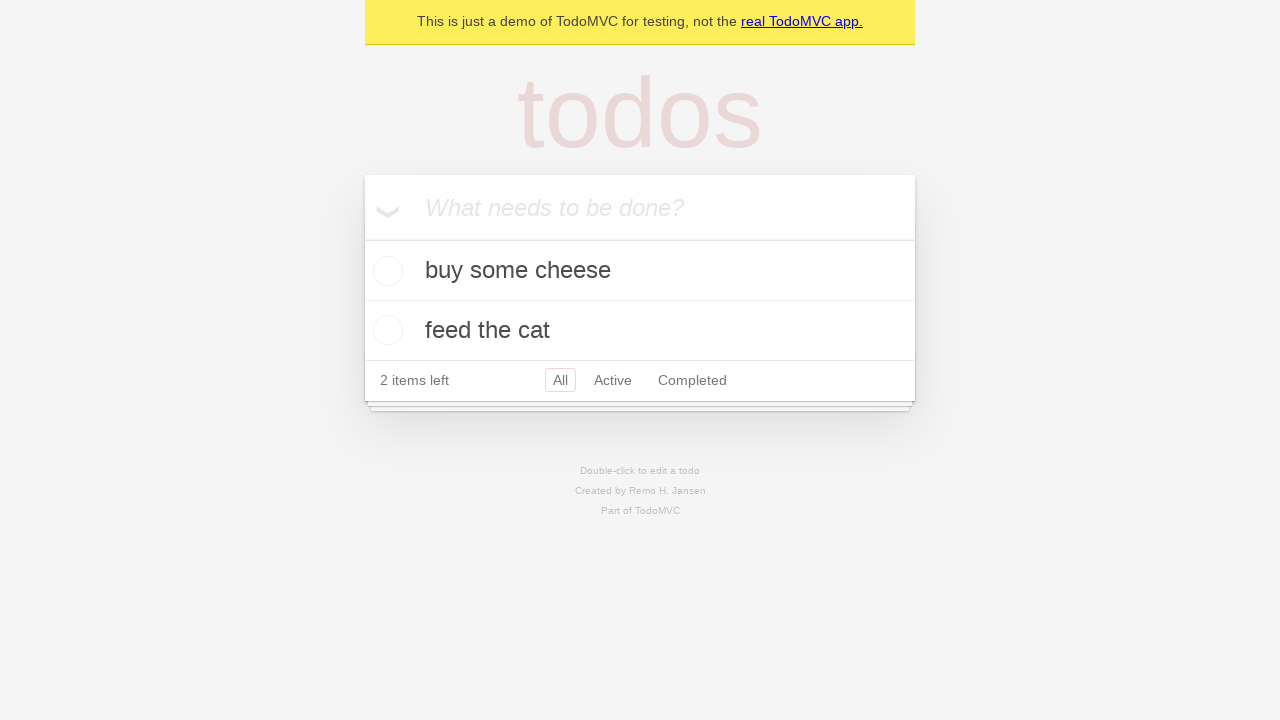

Filled new todo input with 'book a doctors appointment' on .new-todo
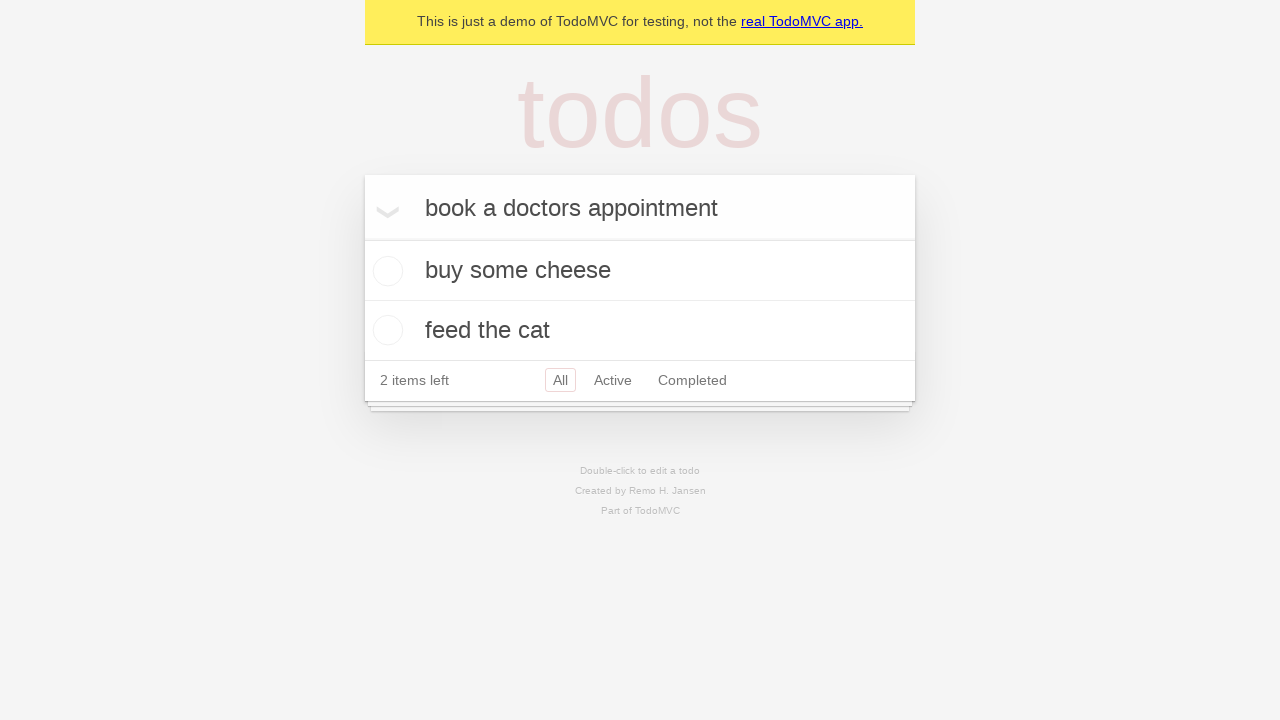

Pressed Enter to create third todo on .new-todo
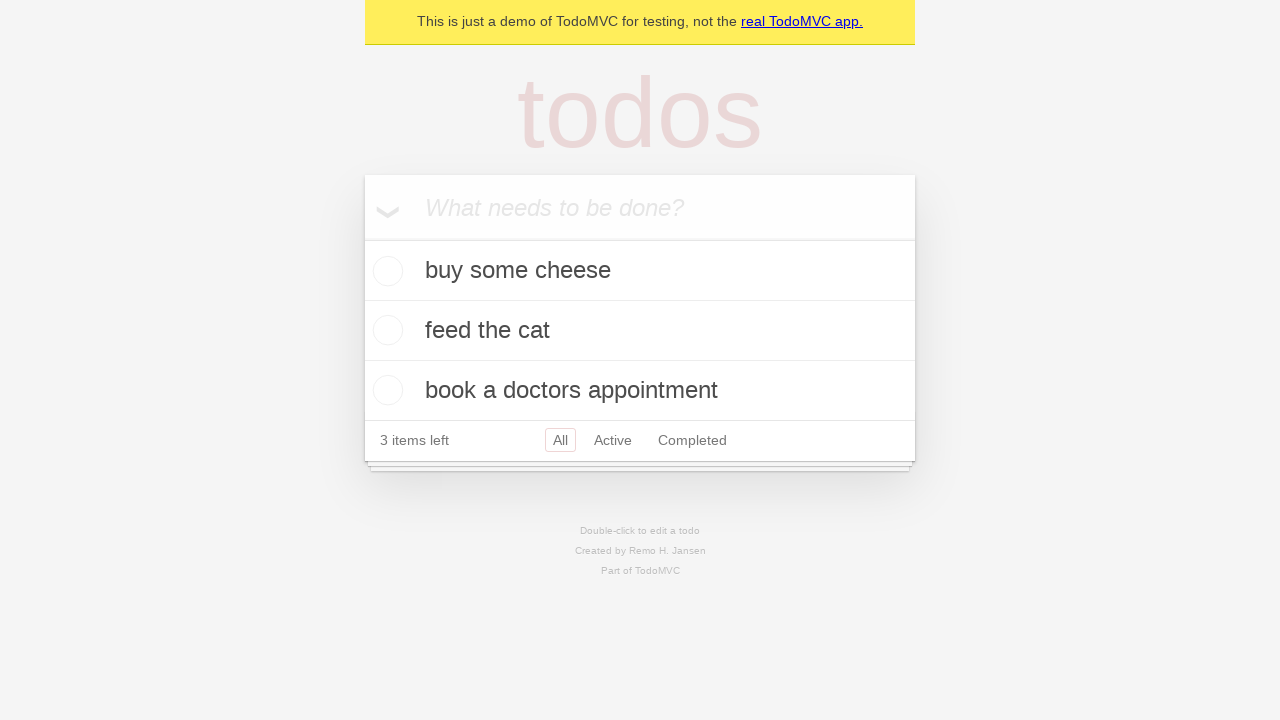

Waited for all three todos to load
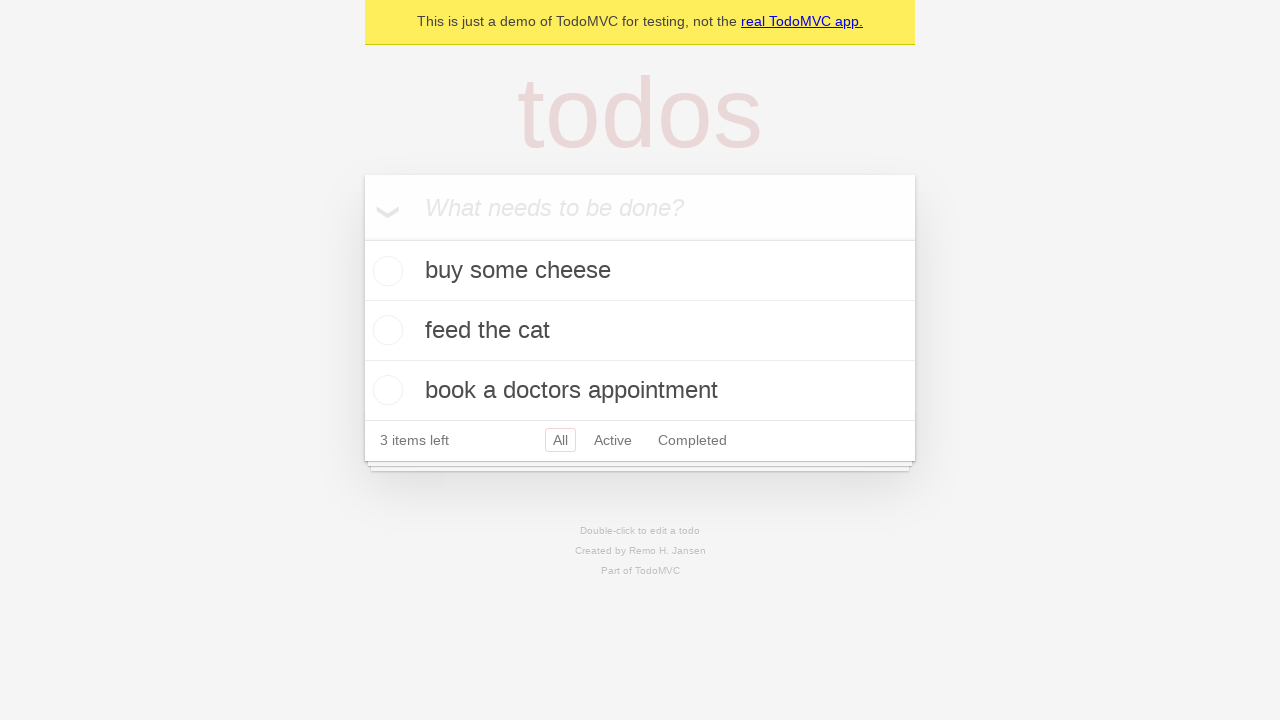

Double-clicked second todo to enter edit mode at (640, 331) on .todo-list li >> nth=1
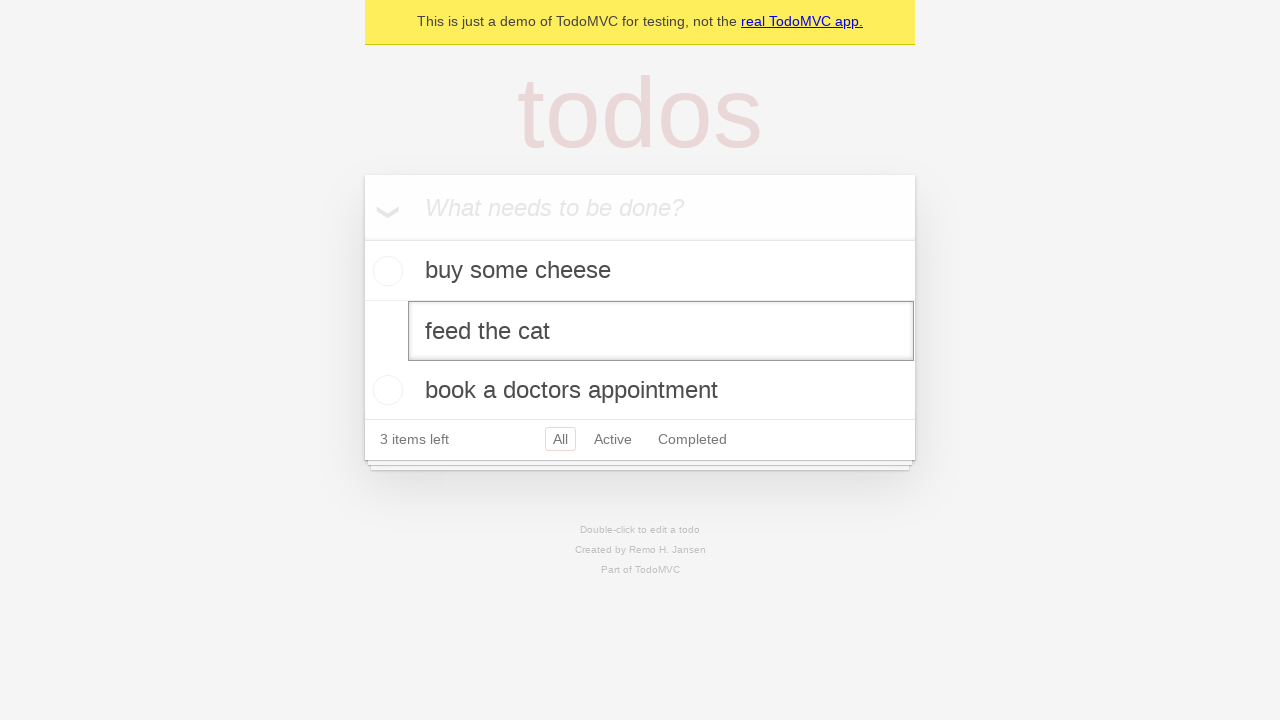

Filled edit field with 'buy some sausages' on .todo-list li >> nth=1 >> .edit
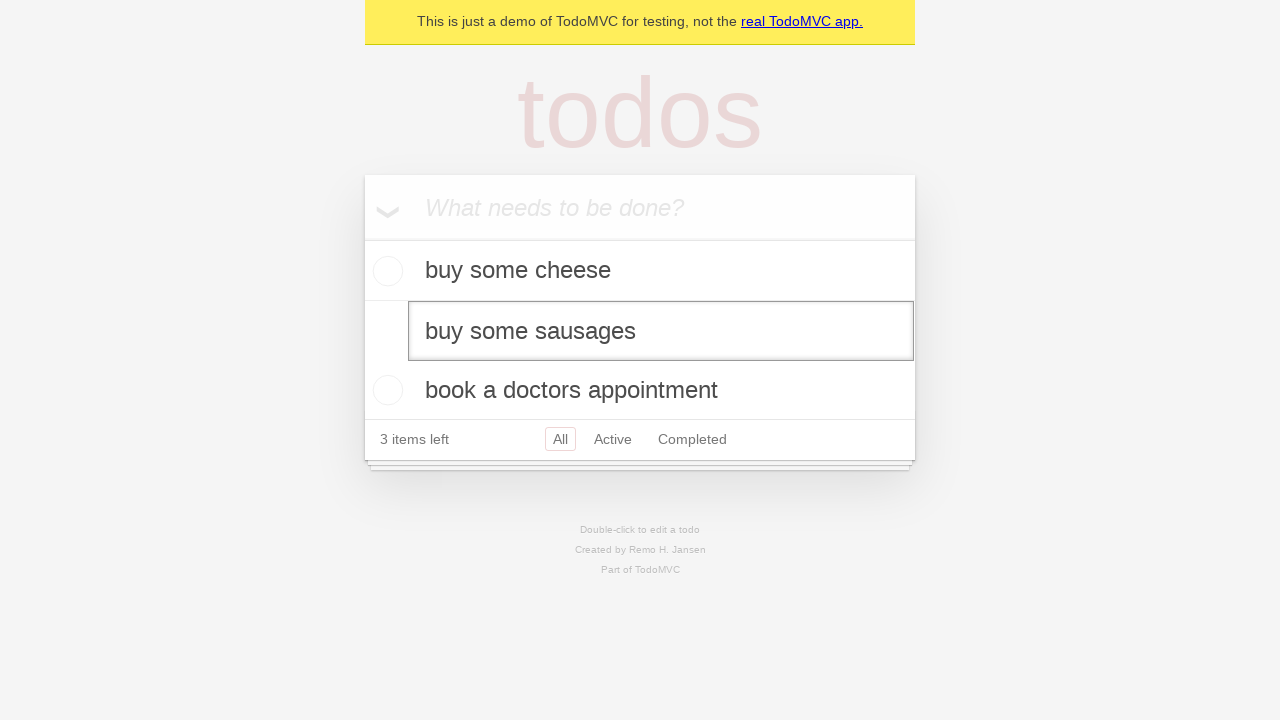

Pressed Enter to save edited todo item on .todo-list li >> nth=1 >> .edit
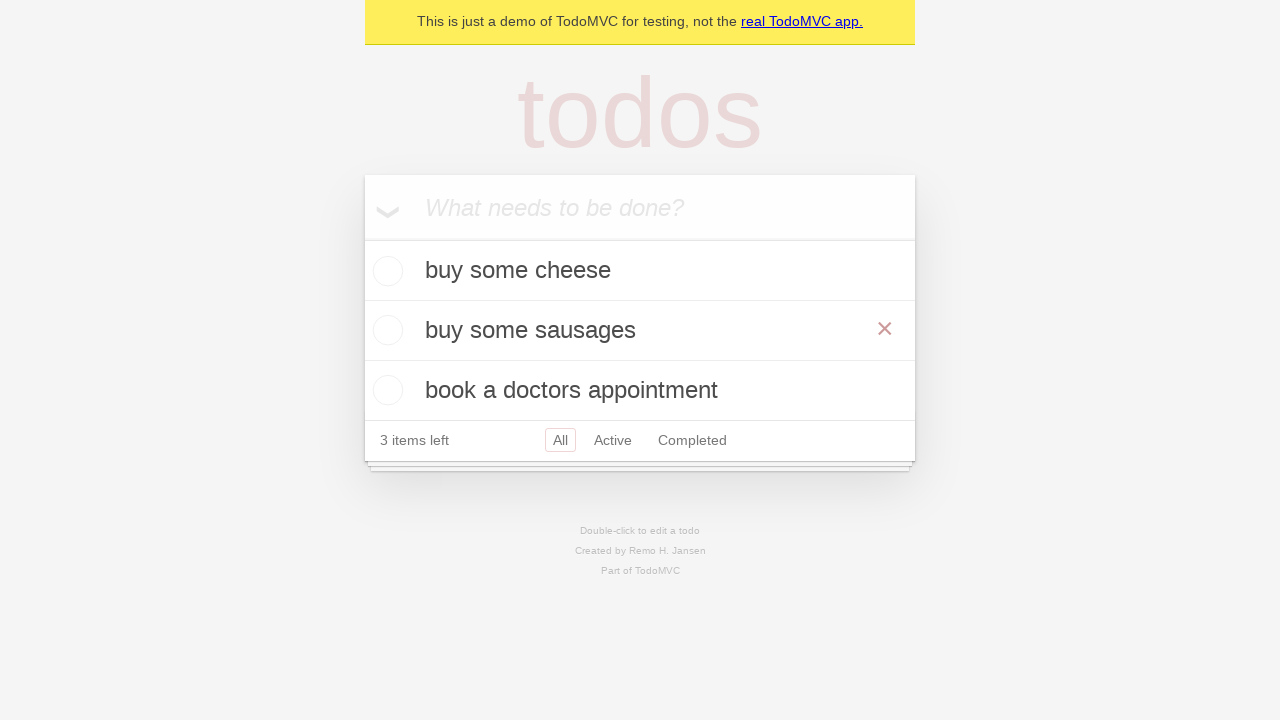

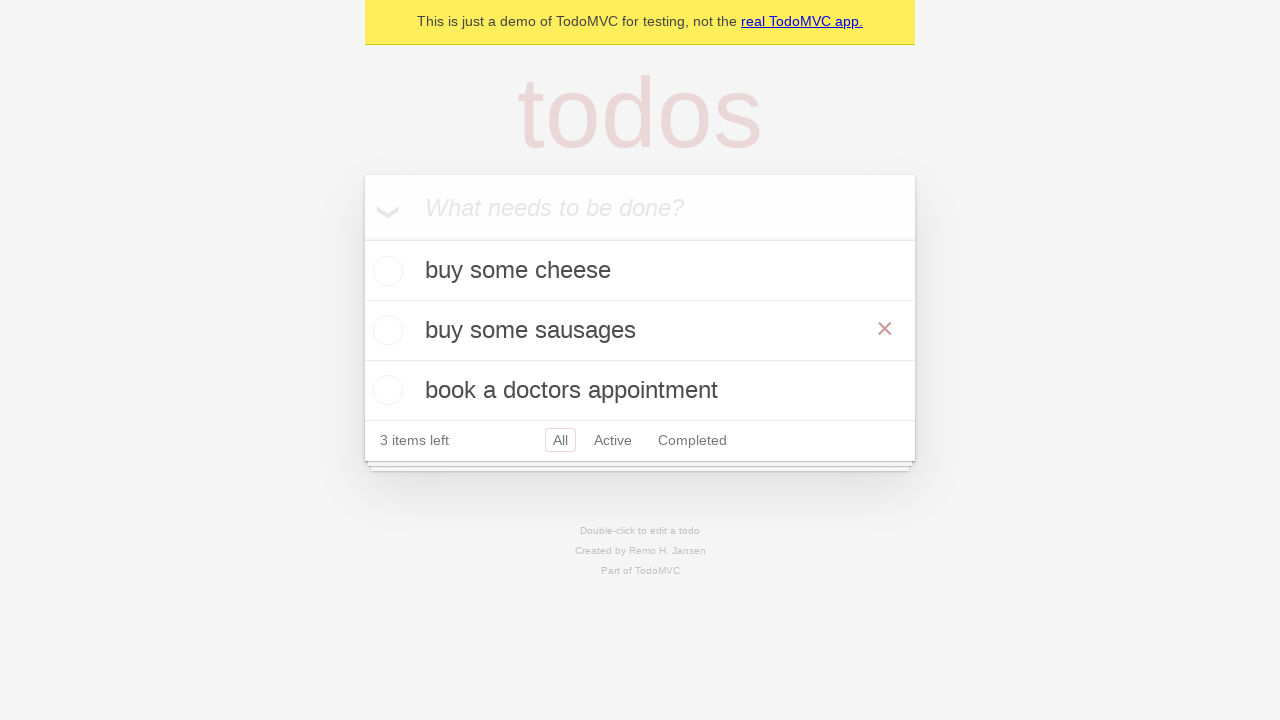